Tests iframe interaction on W3Schools by clicking a button inside an iframe and then clicking the run button on the main page

Starting URL: https://www.w3schools.com/js/tryit.asp?filename=tryjs_intro_inner_html

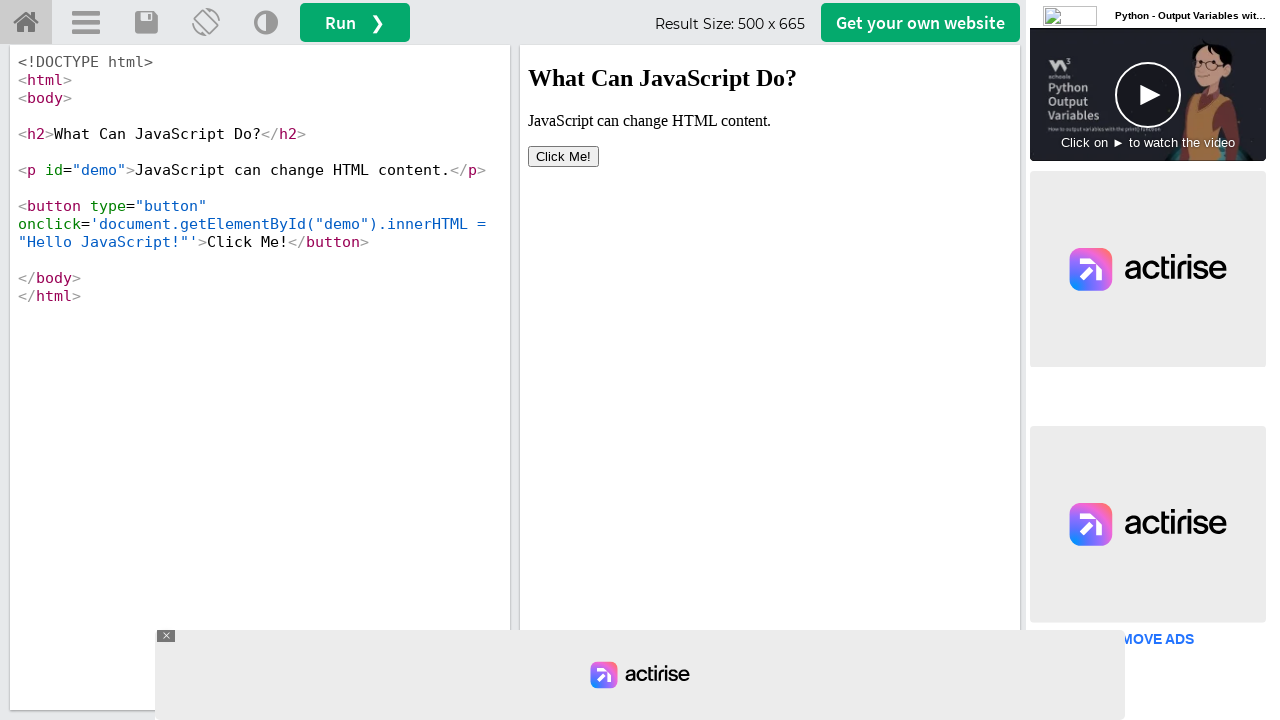

Located iframe with ID 'iframeResult' containing demo content
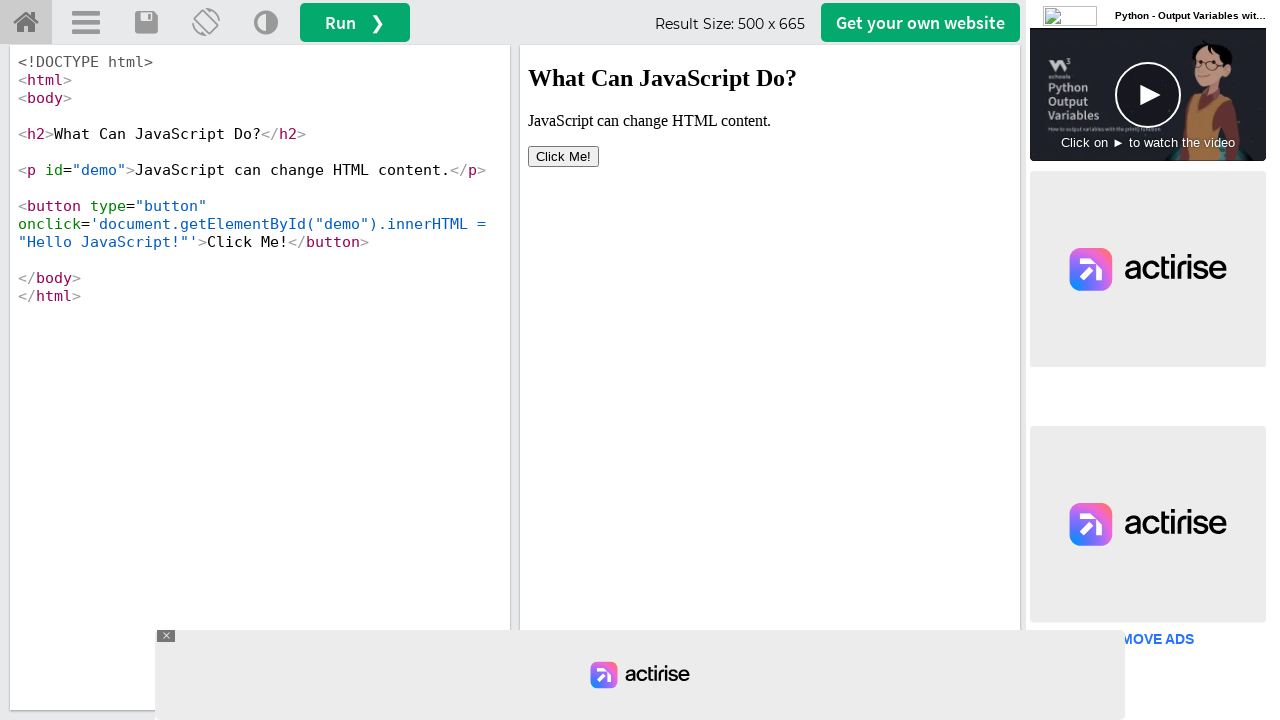

Clicked 'Click Me!' button inside the iframe at (564, 156) on #iframeResult >> internal:control=enter-frame >> xpath=//button[normalize-space(
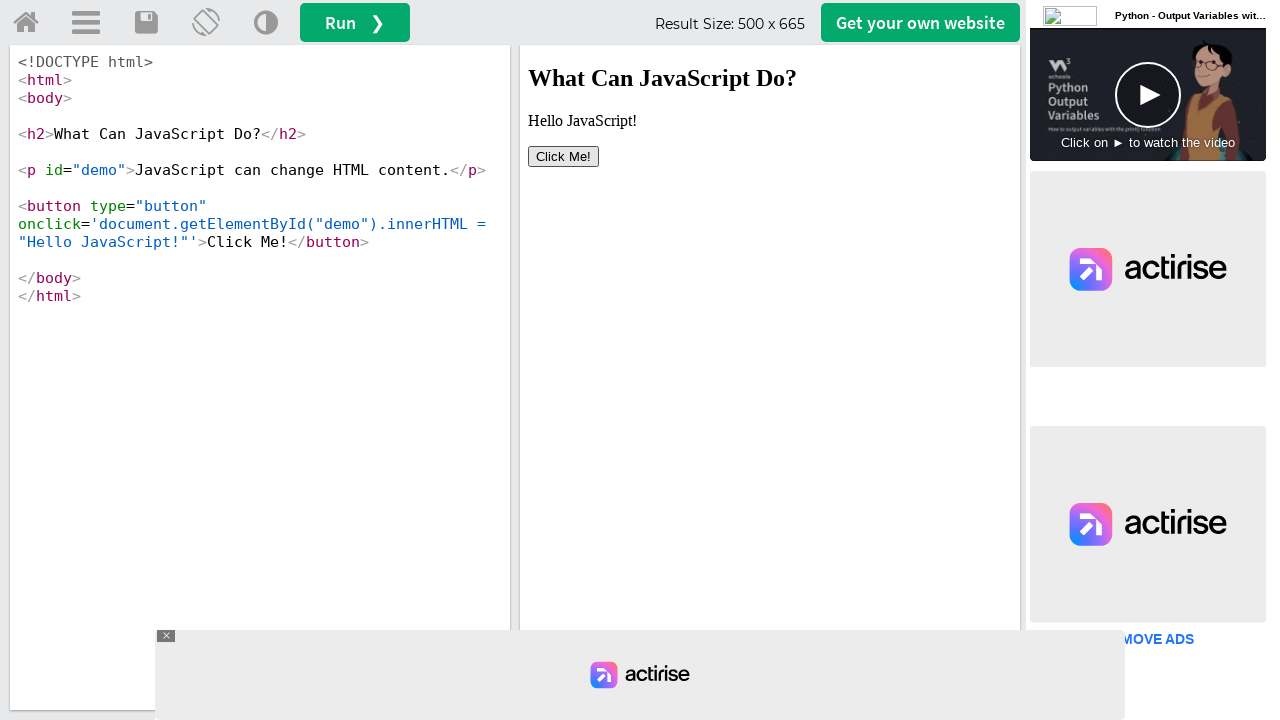

Clicked Run button on the main page at (355, 22) on button#runbtn
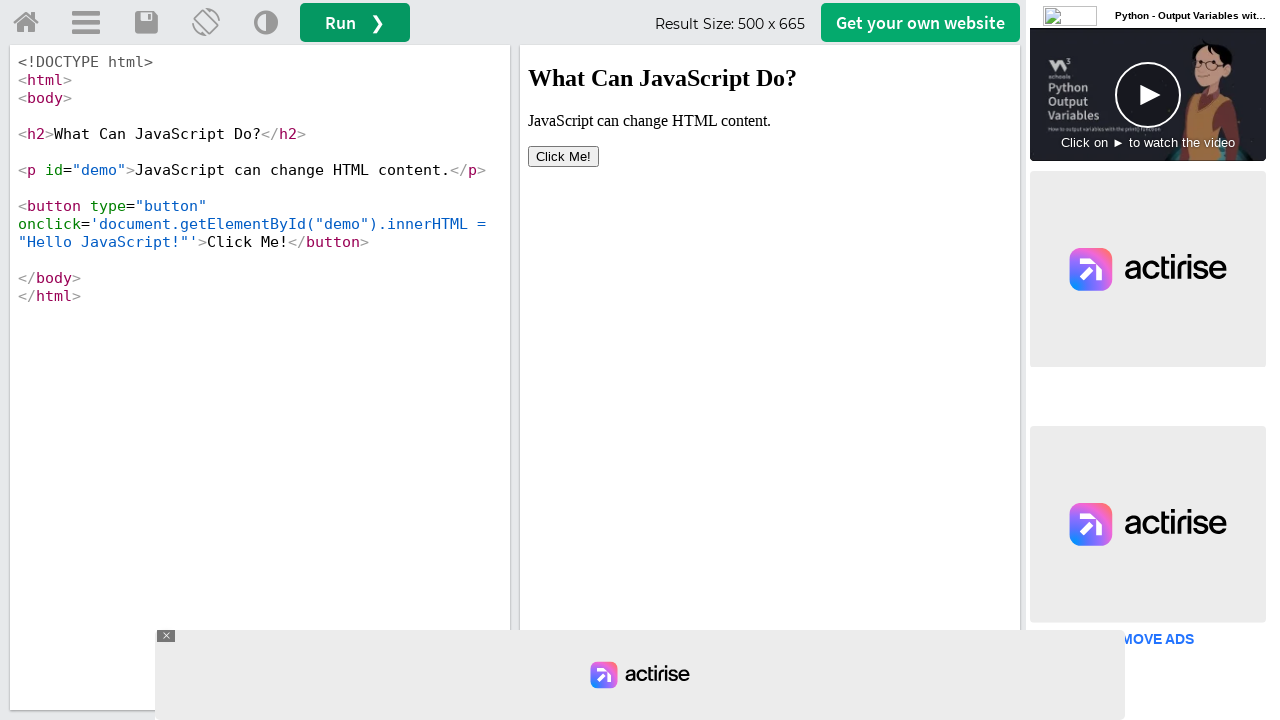

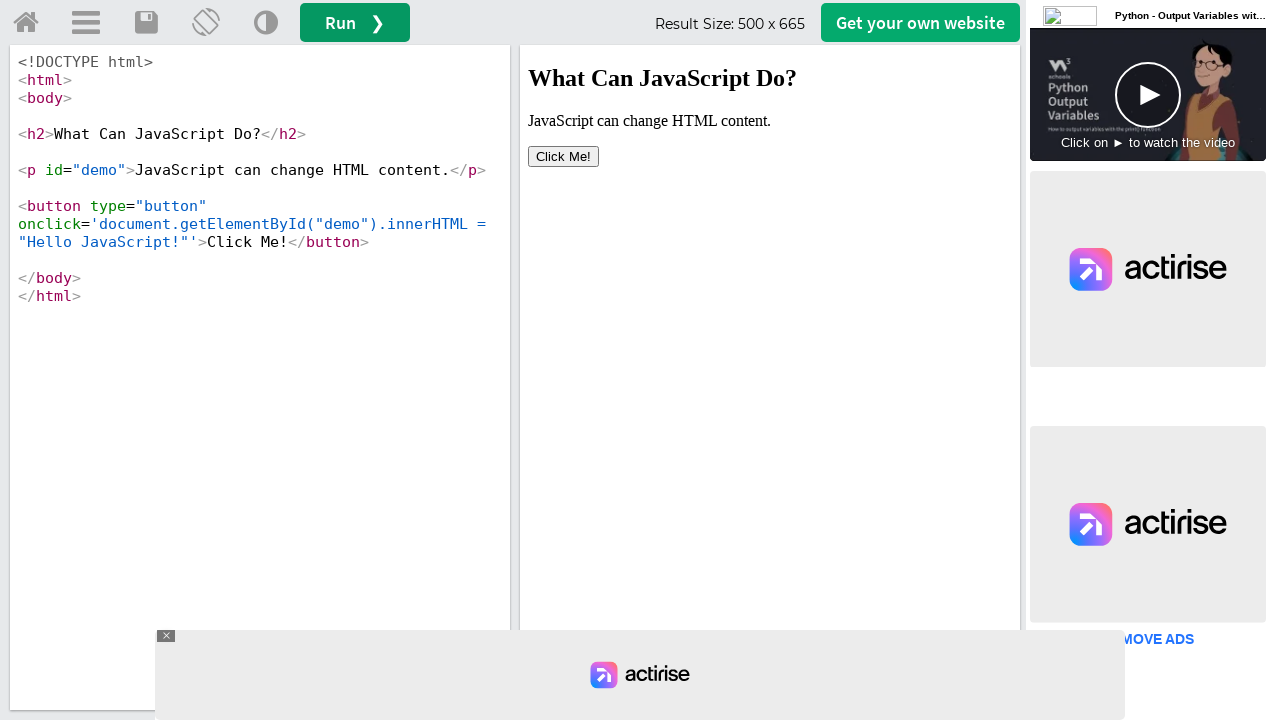